Tests number input field functionality by entering a numeric value, clearing the field, and entering a different value to verify input operations work correctly.

Starting URL: https://the-internet.herokuapp.com/inputs

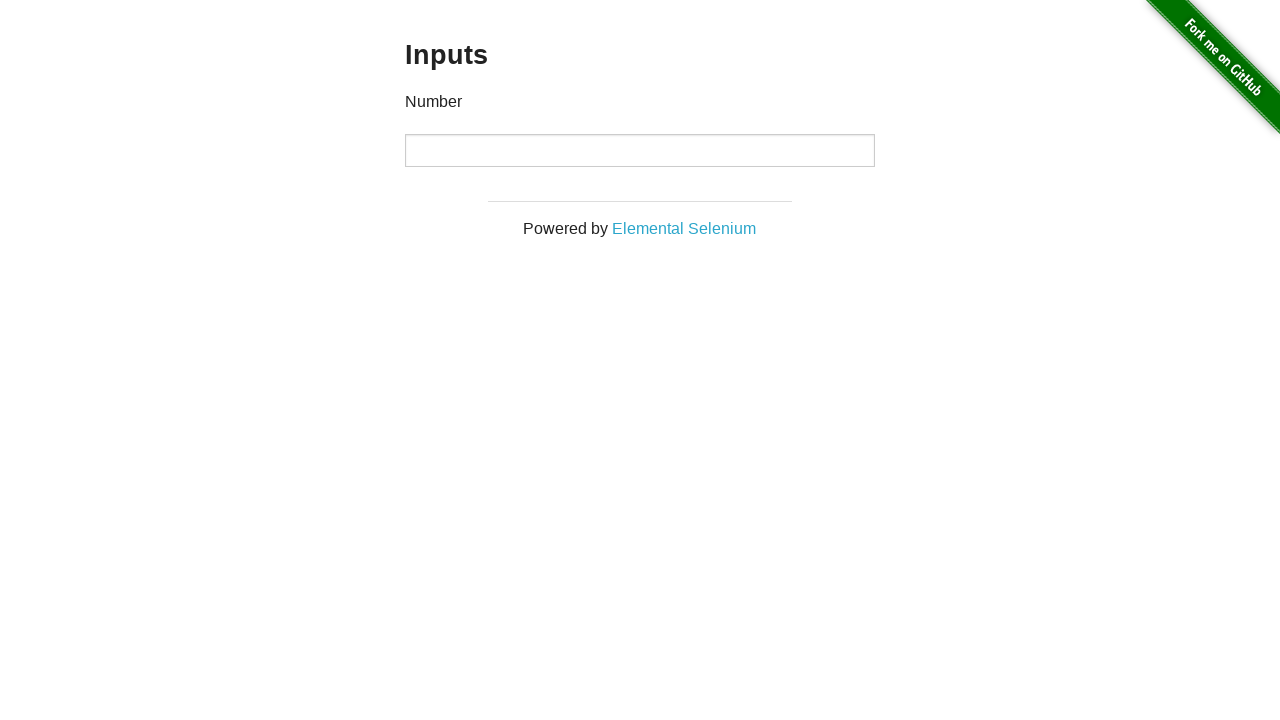

Located number input field
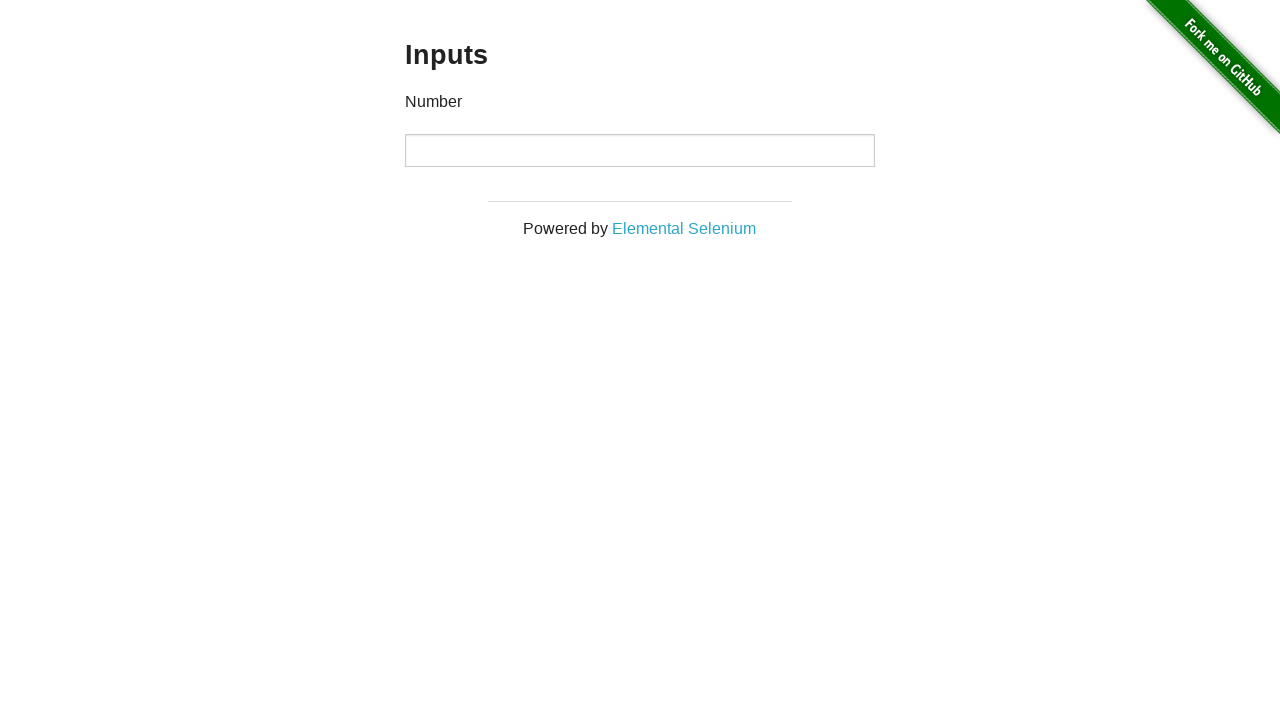

Entered first value '1000' into number input field on input[type='number']
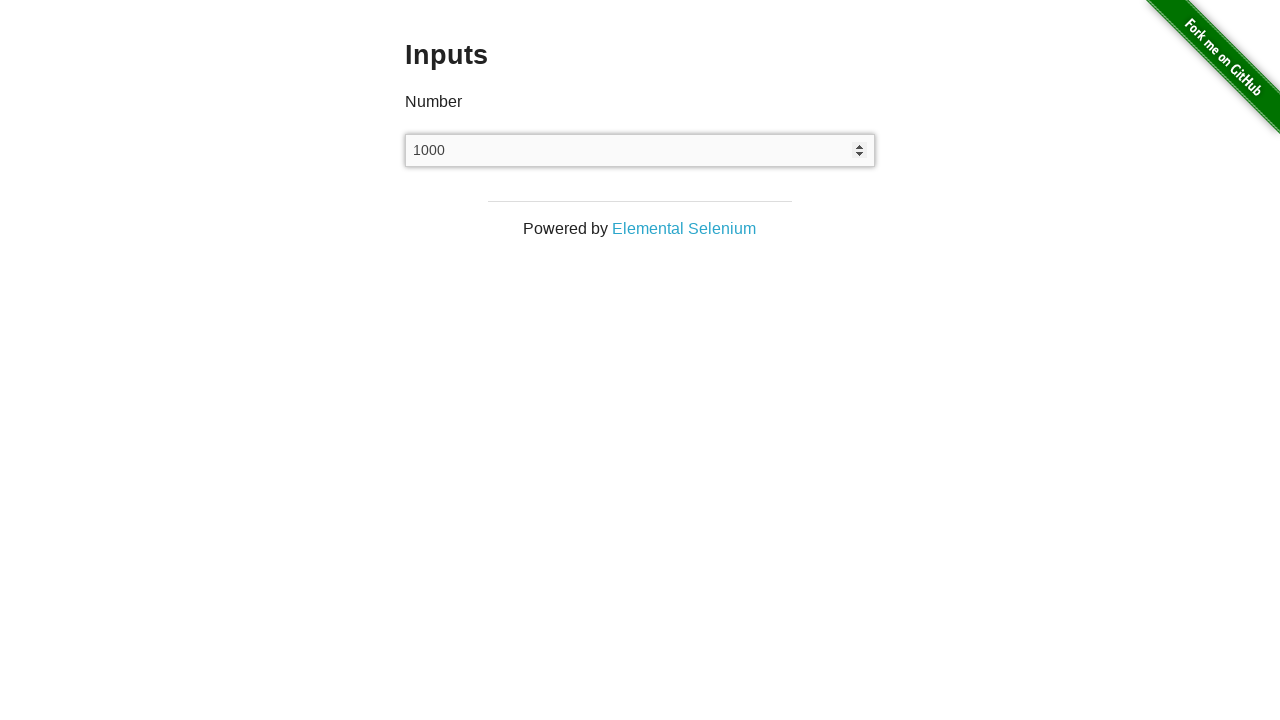

Cleared the number input field on input[type='number']
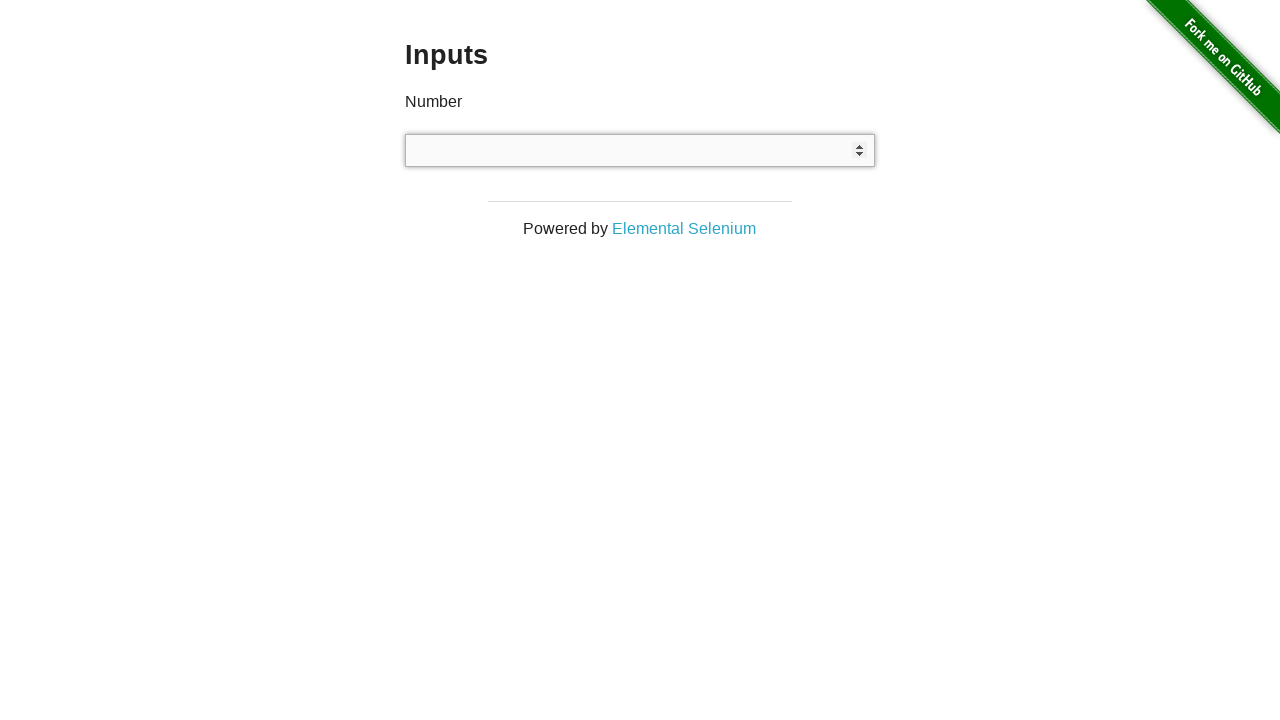

Entered second value '999' into number input field on input[type='number']
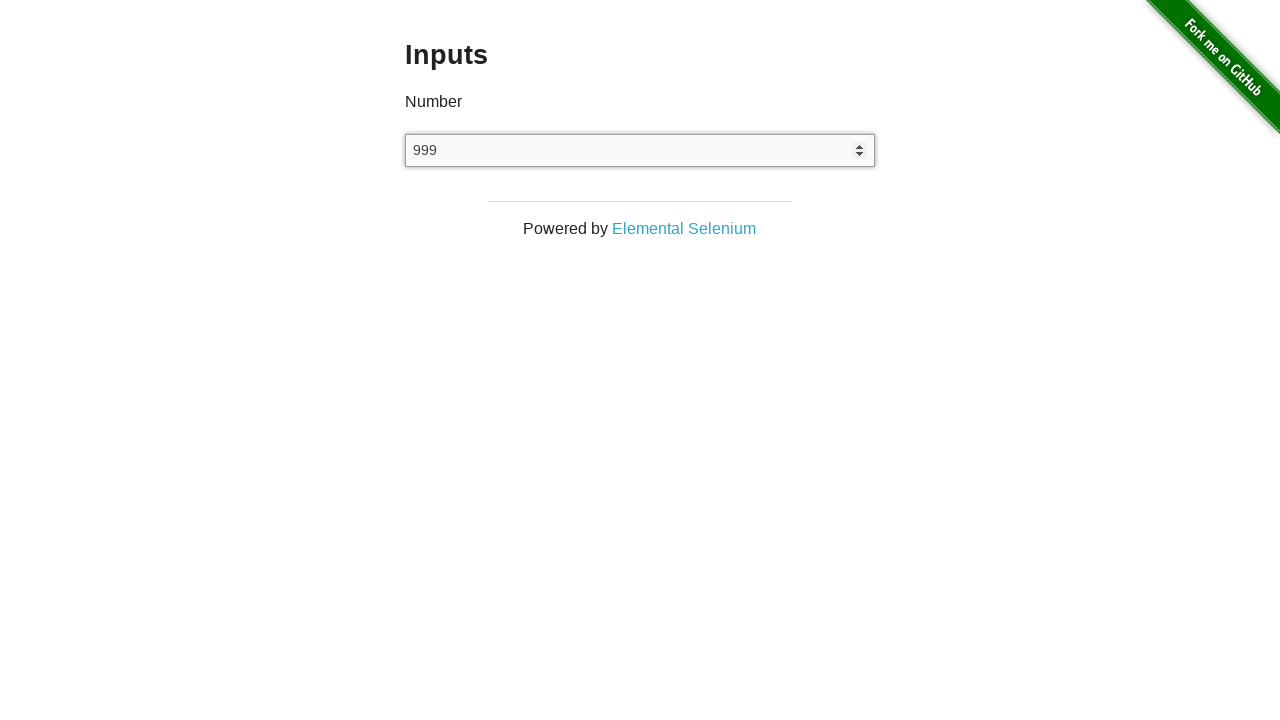

Waited 1 second to verify the value is entered
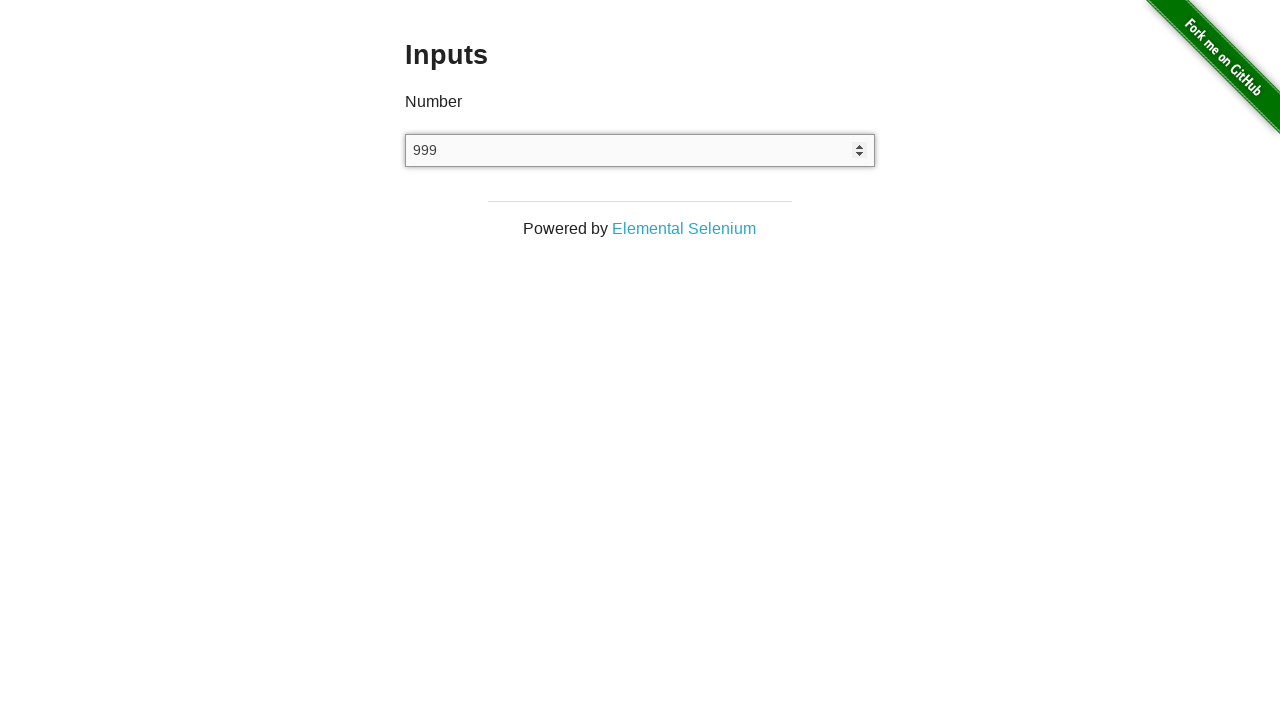

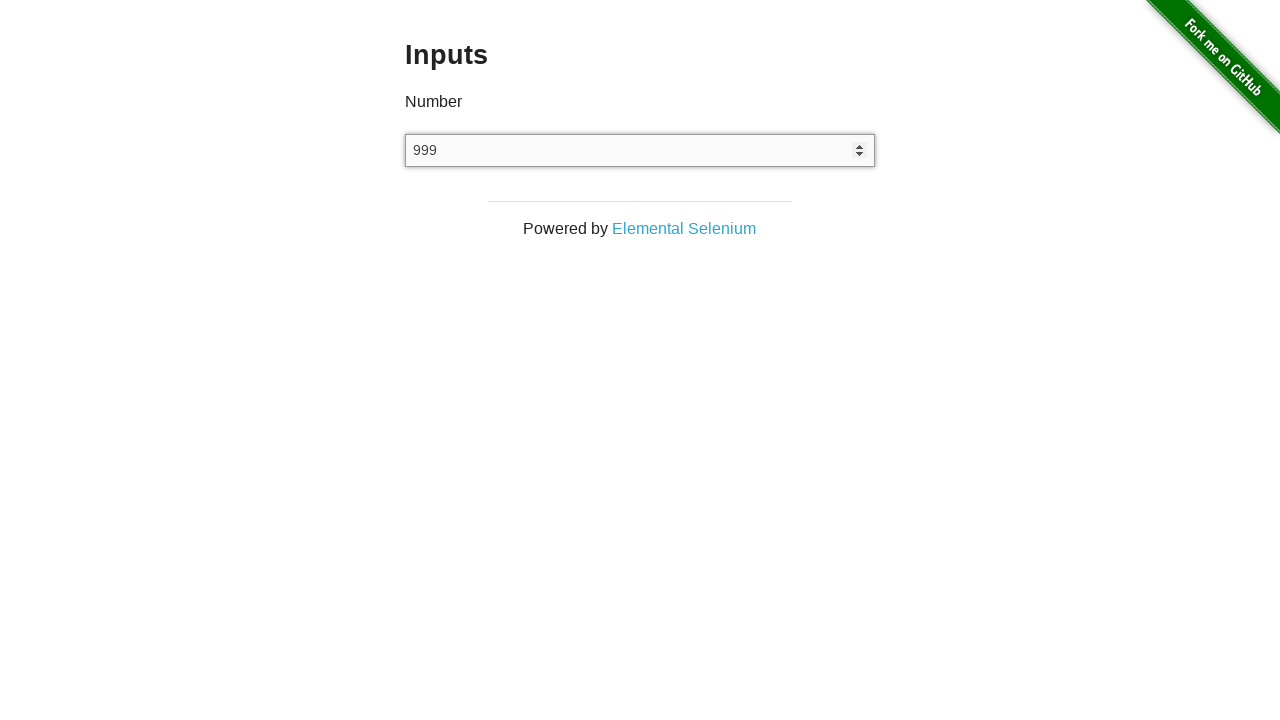